Tests Selenium website navigation by checking the About dropdown menu contains History item

Starting URL: https://www.selenium.dev/

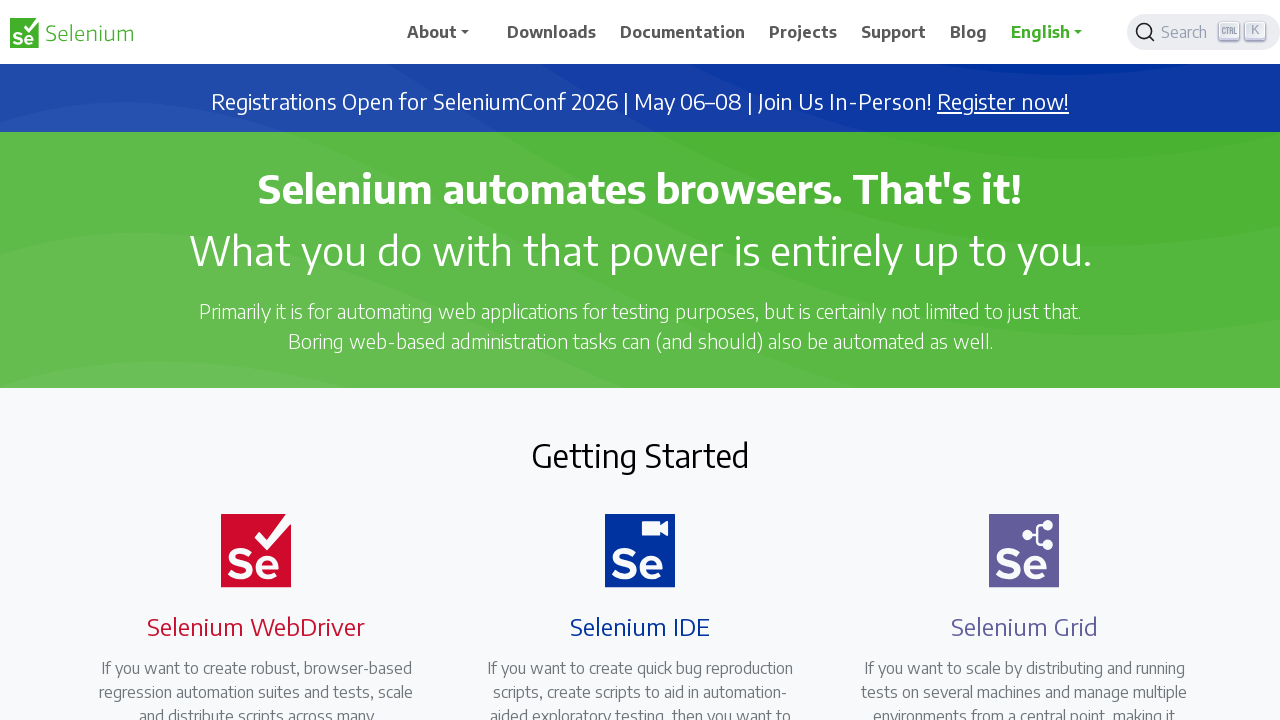

Clicked on About dropdown menu at (445, 32) on xpath=//*[@id='navbarDropdown']
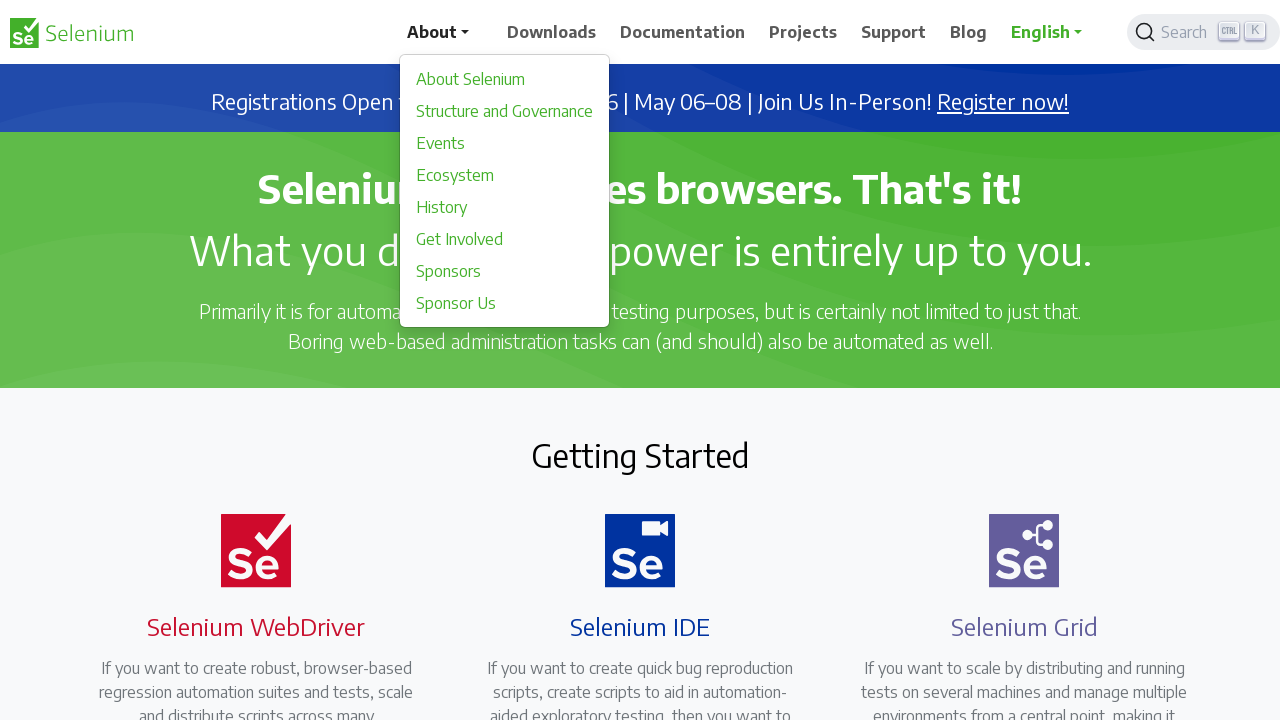

Retrieved all dropdown menu items
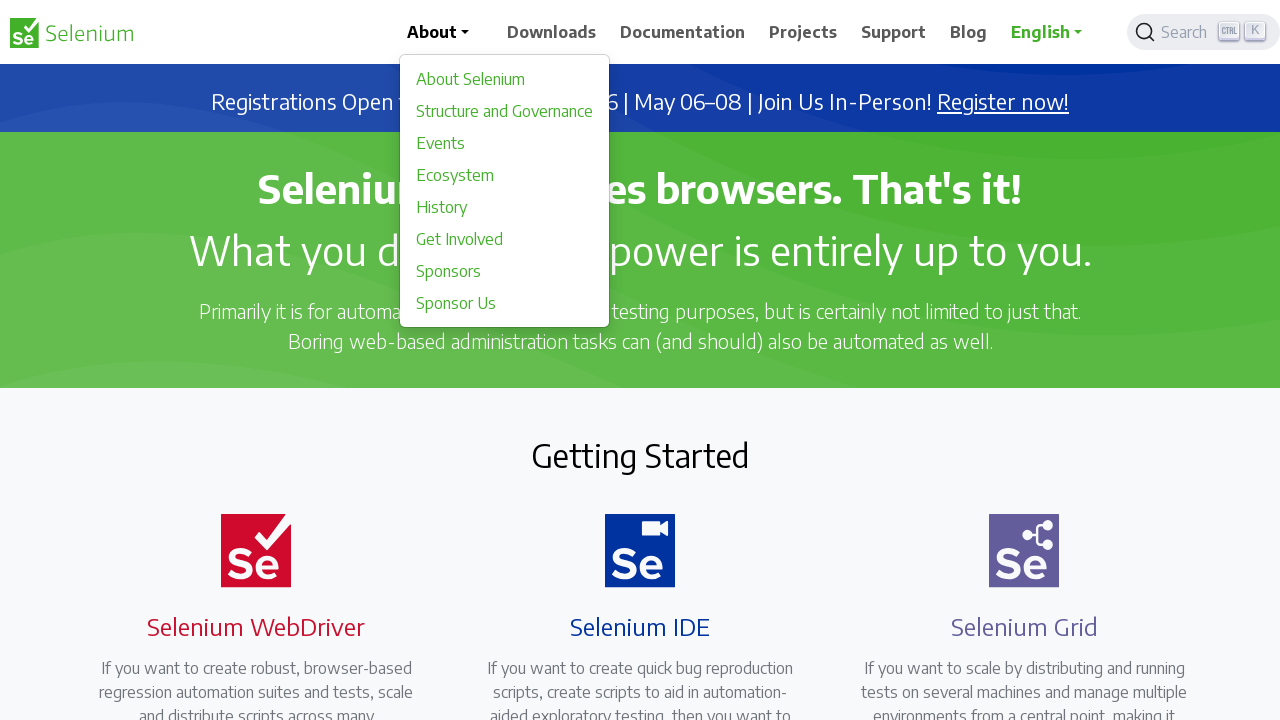

Verified that About dropdown contains exactly 8 items
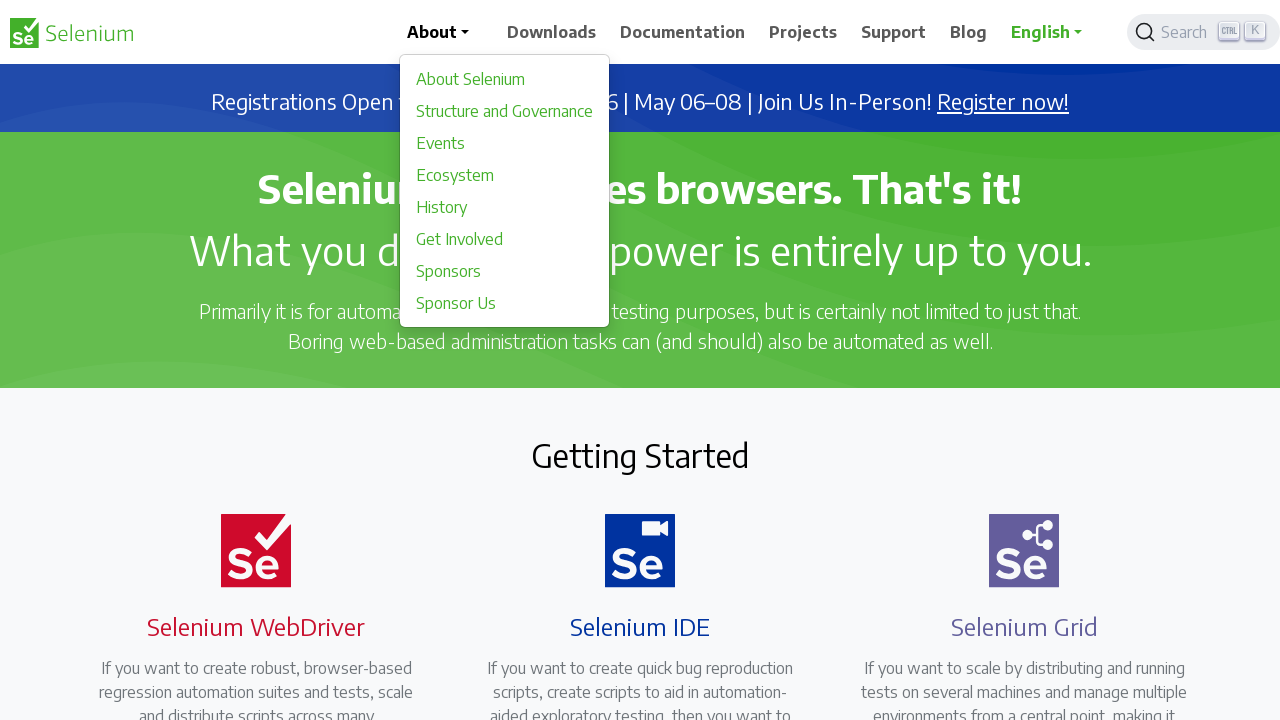

Extracted text content from all dropdown items
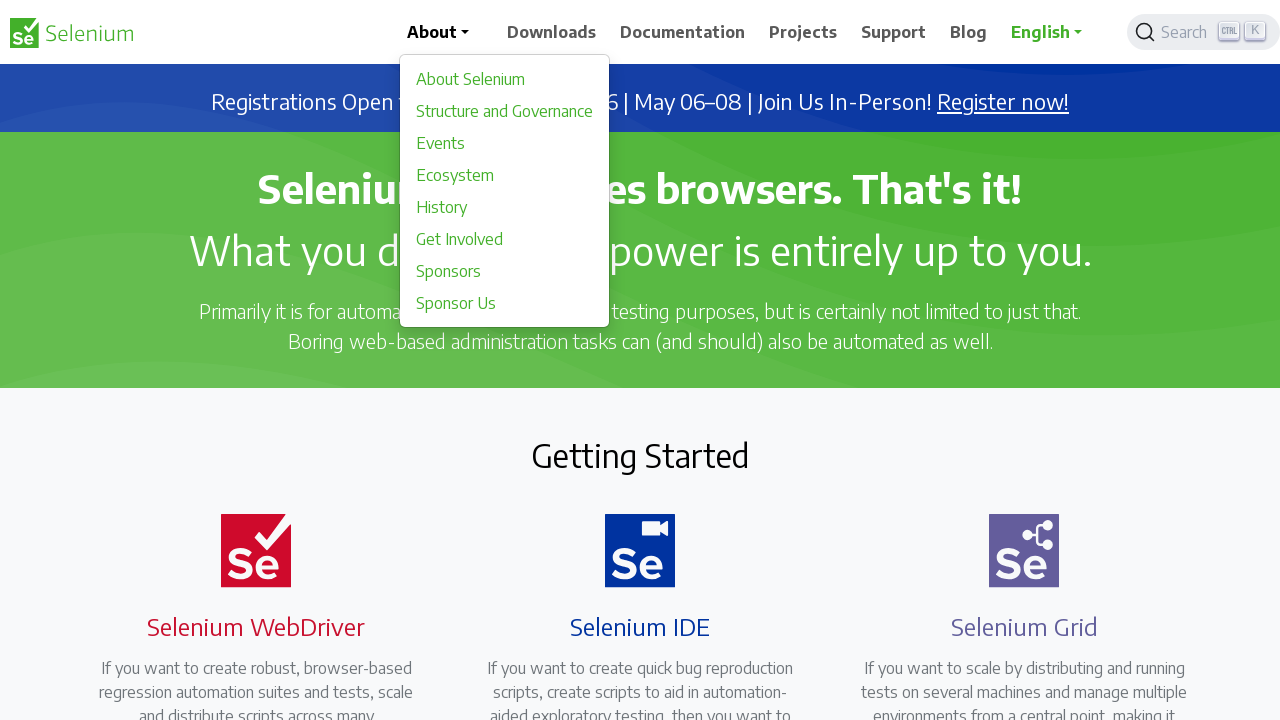

Verified that History item is present in About dropdown menu
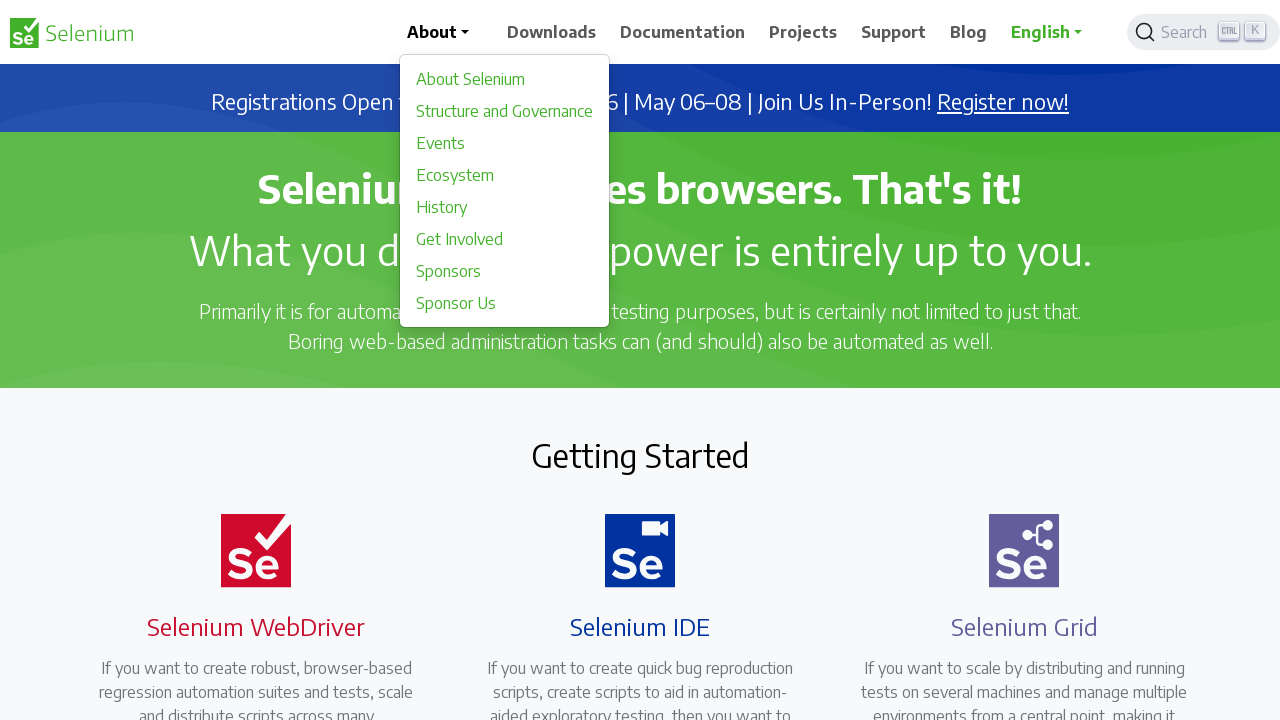

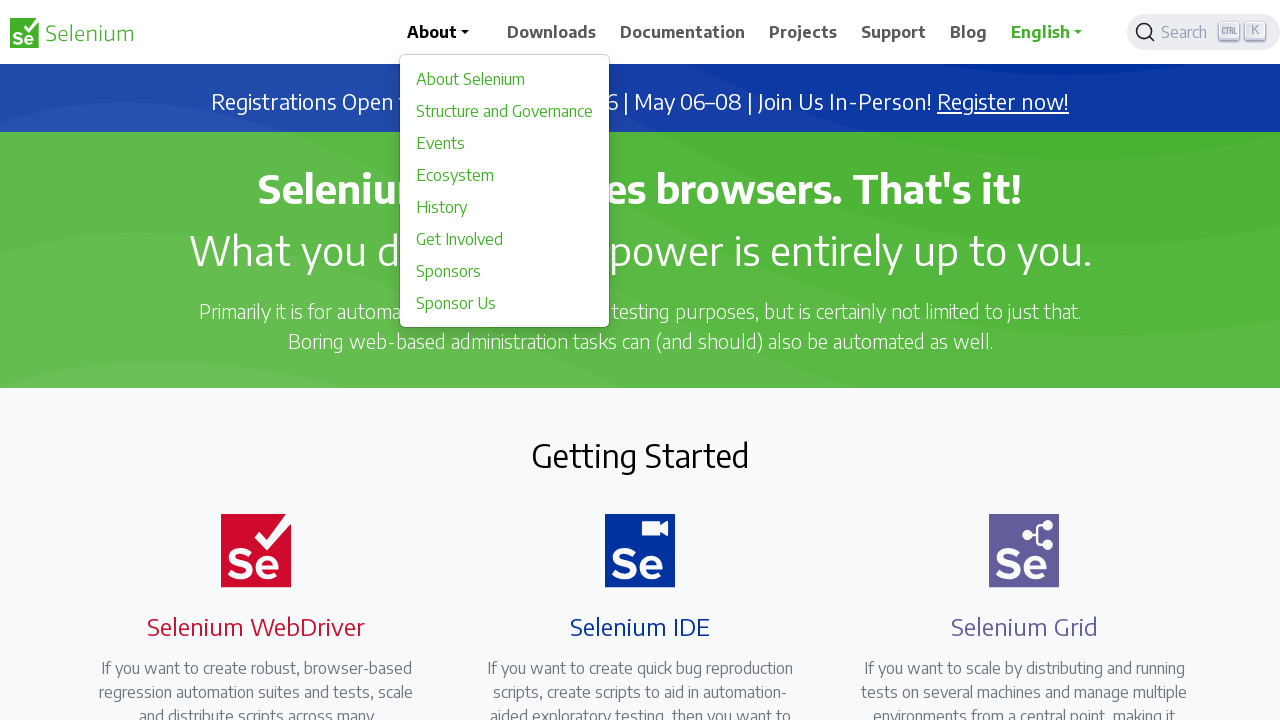